Tests checkbox interactions on an automation practice page by locating all checkboxes and verifying they are present on the page.

Starting URL: https://rahulshettyacademy.com/AutomationPractice/

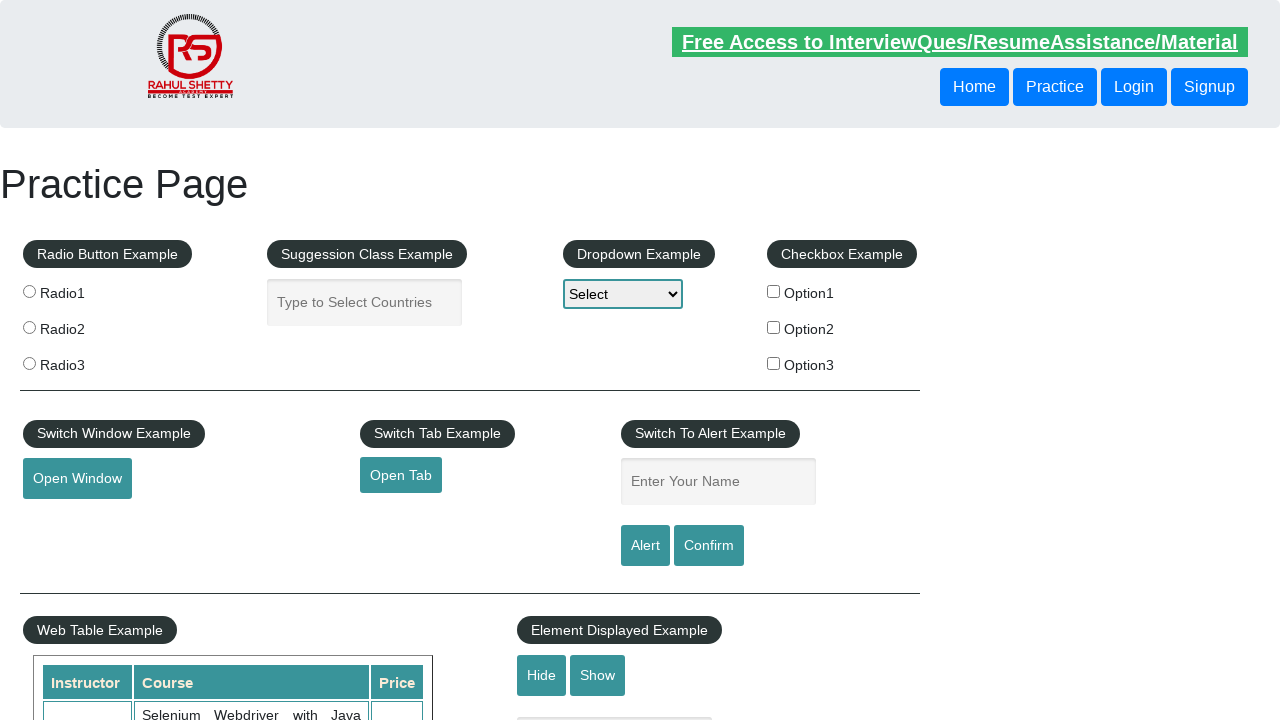

Waited for checkbox elements to load on the page
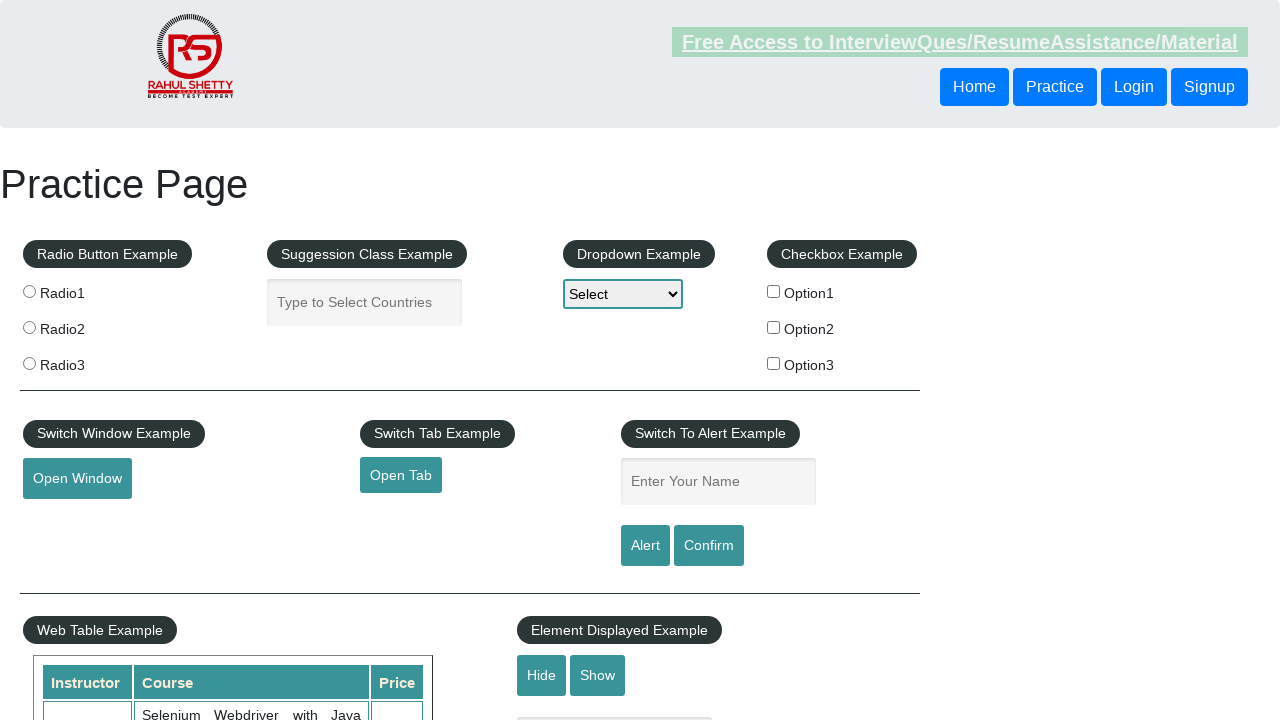

Located all checkbox elements on the page
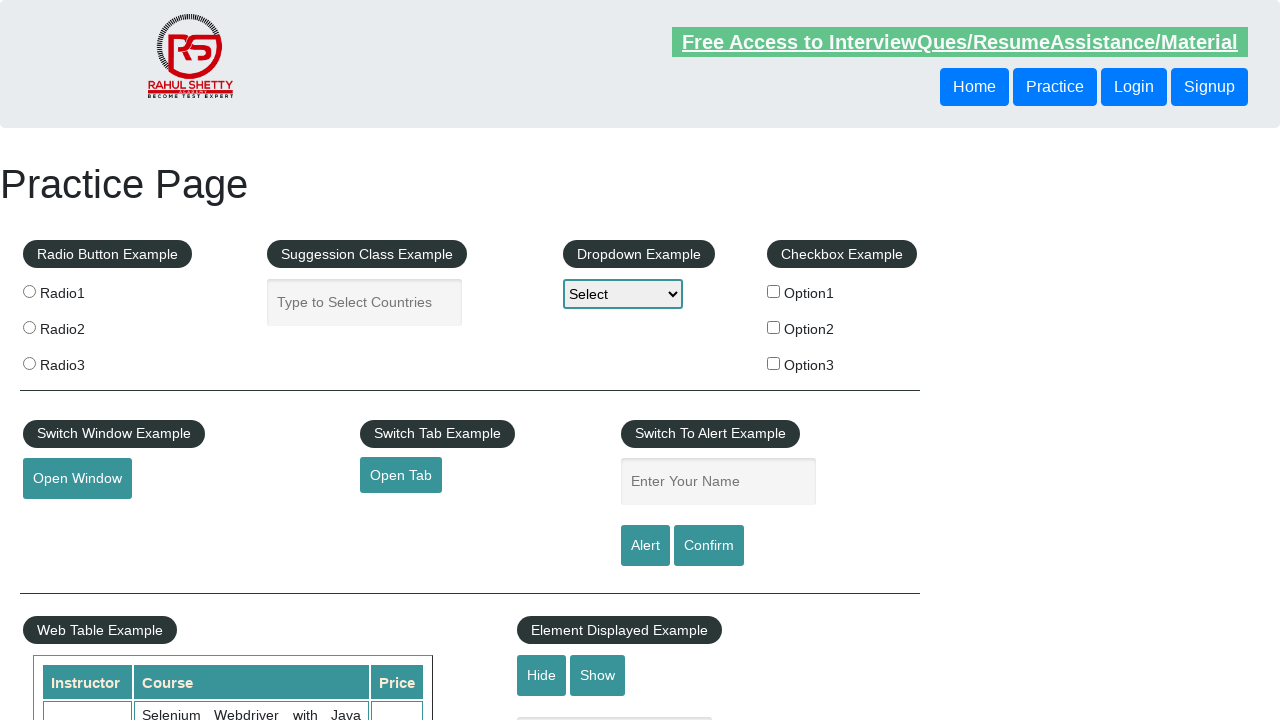

Verified that checkboxes are present on the page
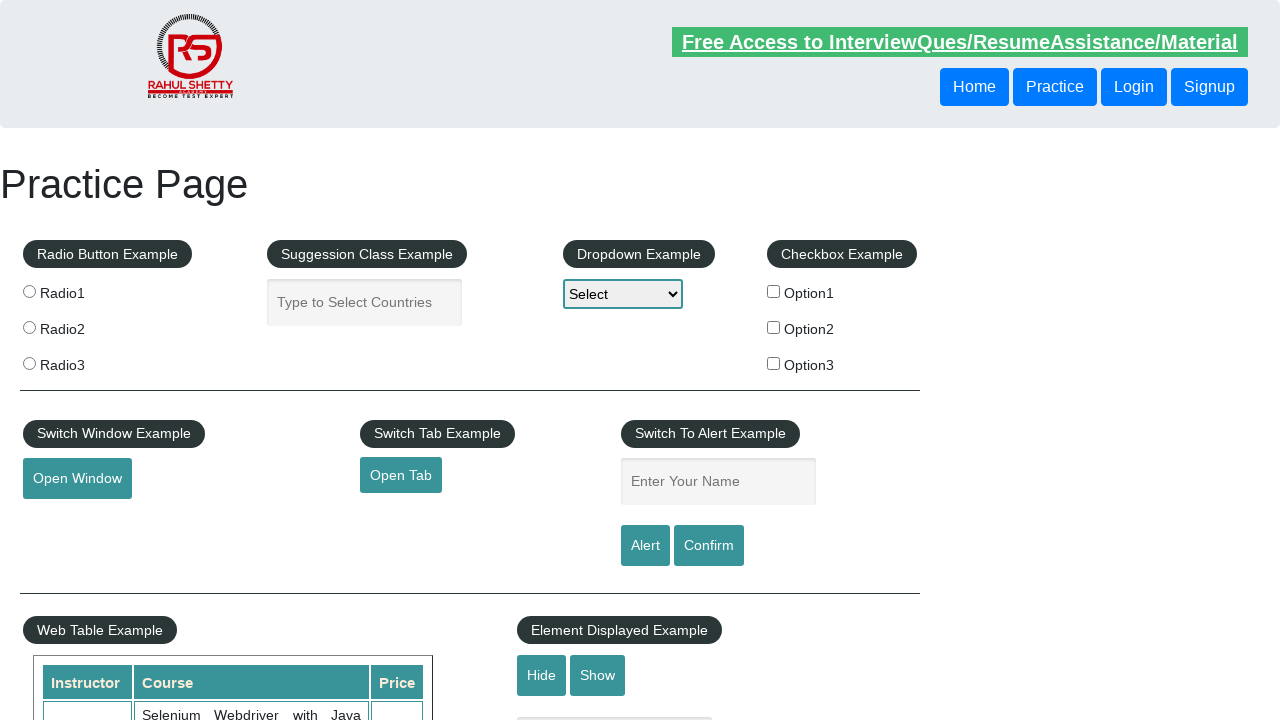

Clicked on the first checkbox to demonstrate interaction at (774, 291) on input[type='checkbox'] >> nth=0
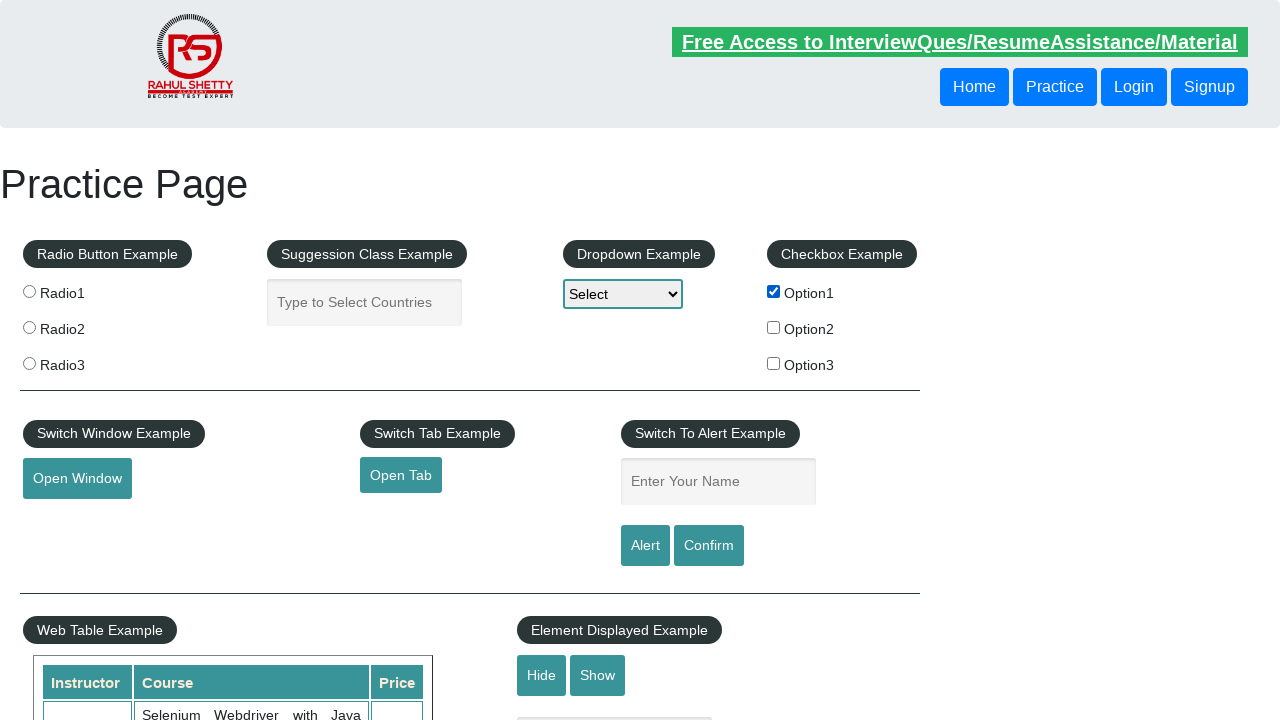

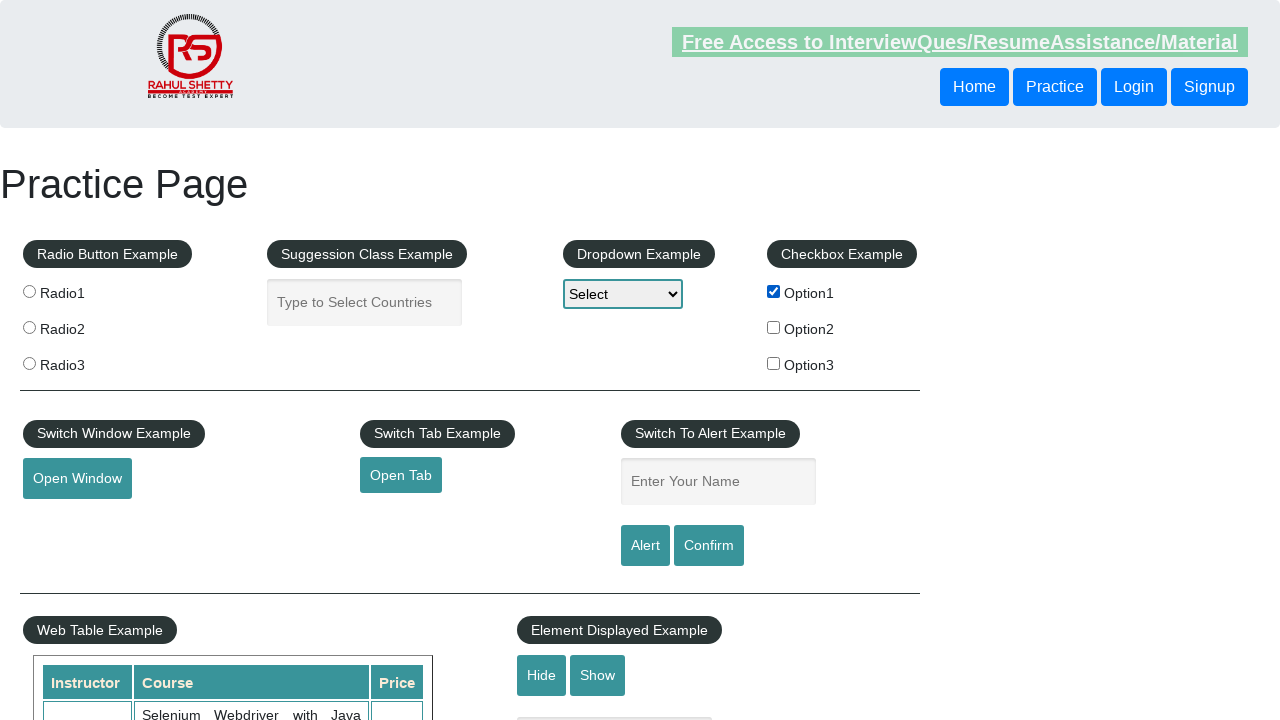